Tests the jQuery UI selectmenu widget by clicking on the speed dropdown button to open the dropdown menu

Starting URL: https://jqueryui.com/selectmenu/

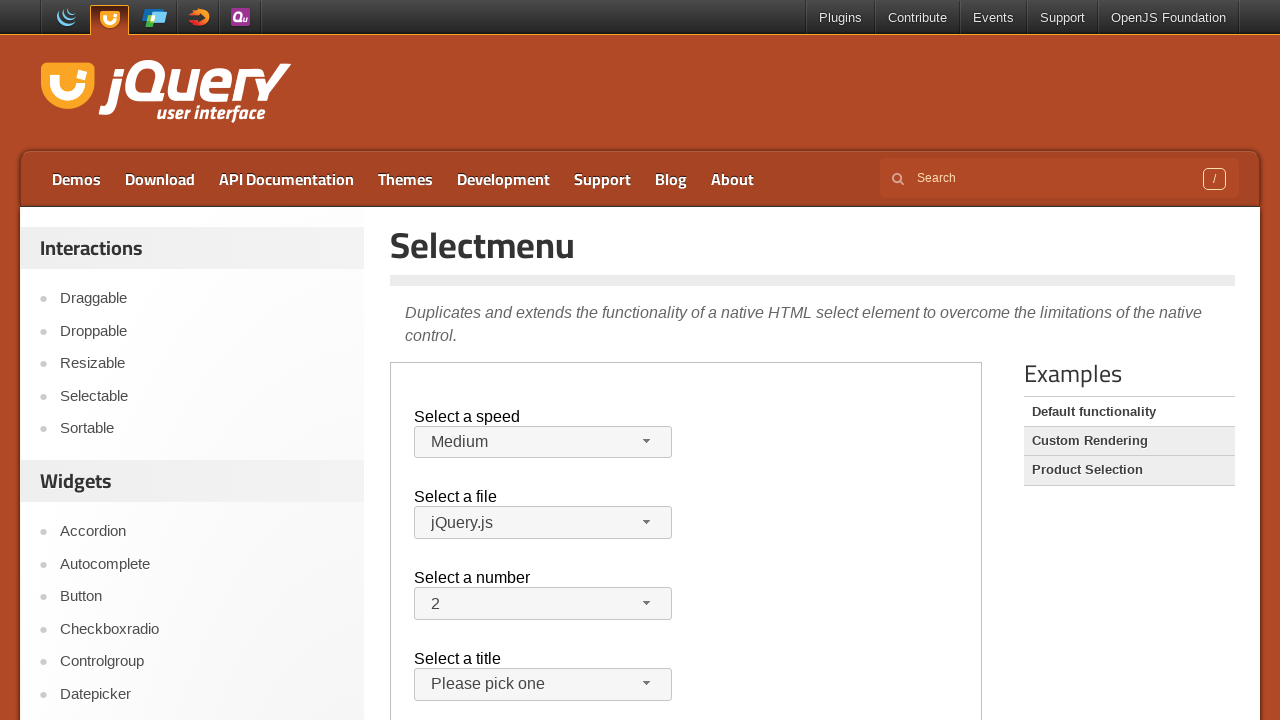

Located the demo iframe containing the jQuery UI selectmenu widget
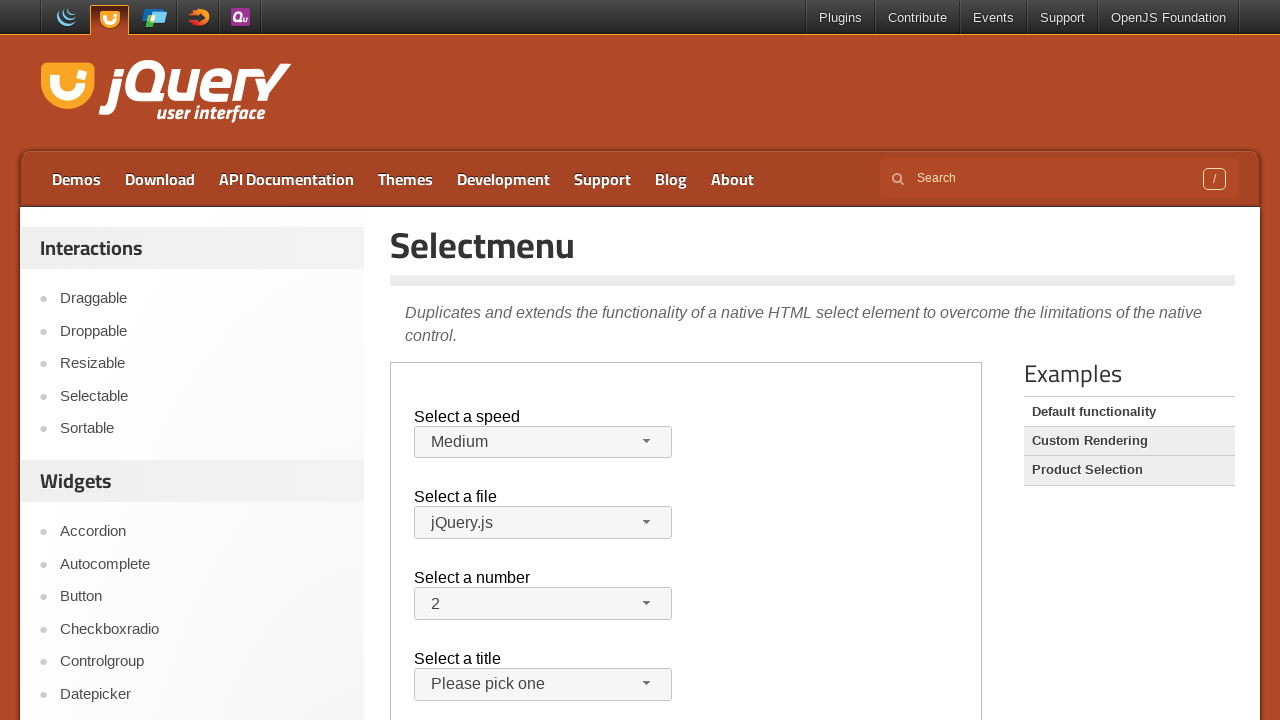

Clicked on the speed dropdown button to open the menu at (543, 442) on iframe.demo-frame >> internal:control=enter-frame >> span#speed-button
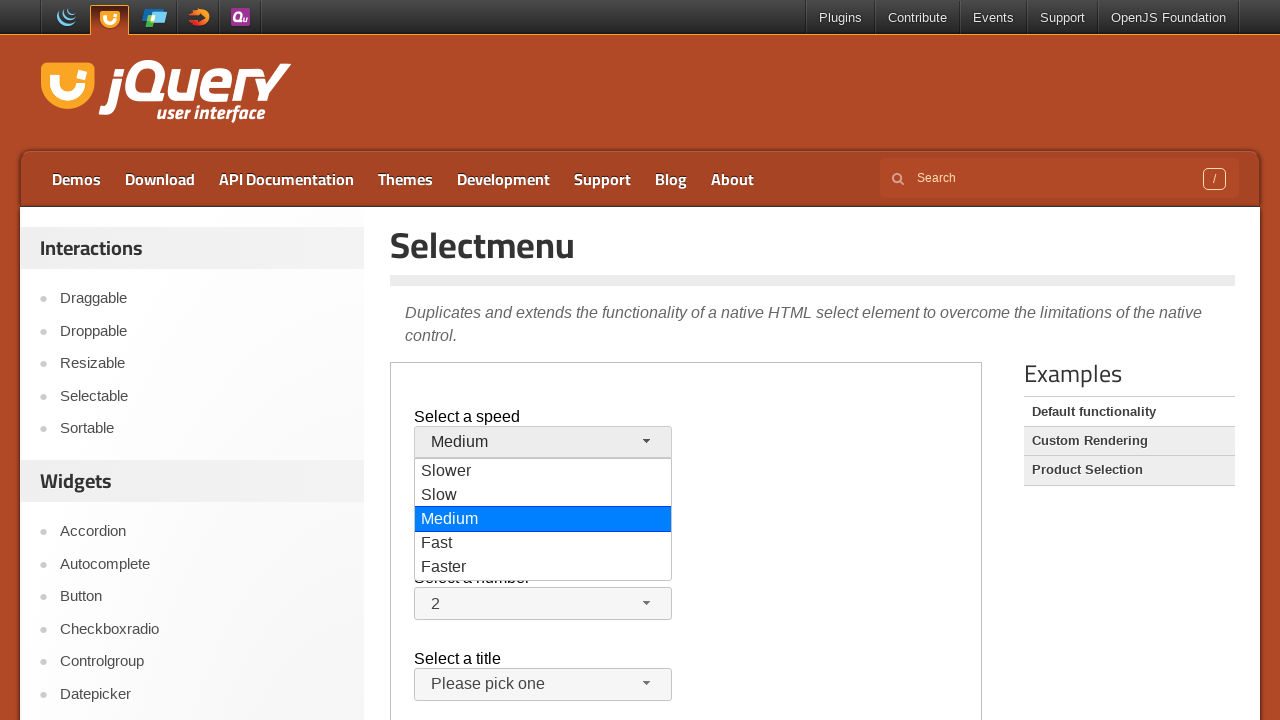

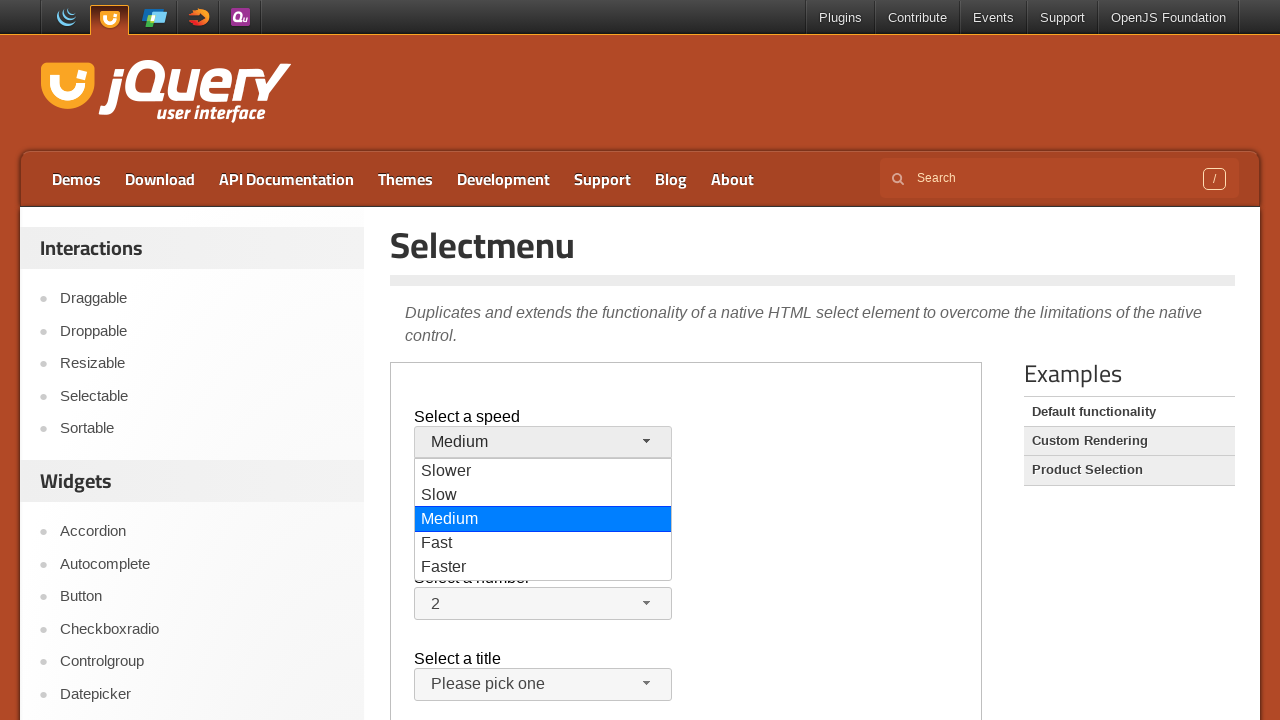